Navigates to Wise Quarter website and verifies that the page title contains "Wise Quarter"

Starting URL: https://www.wisequarter.com

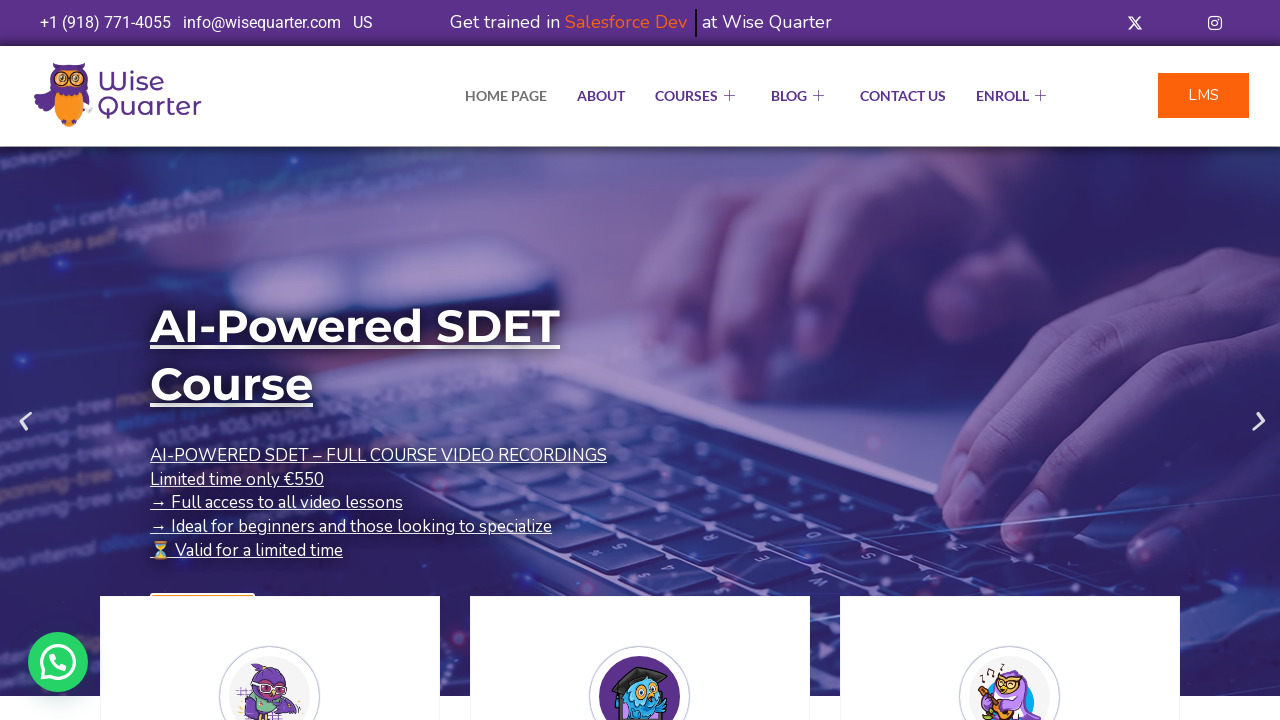

Retrieved page title
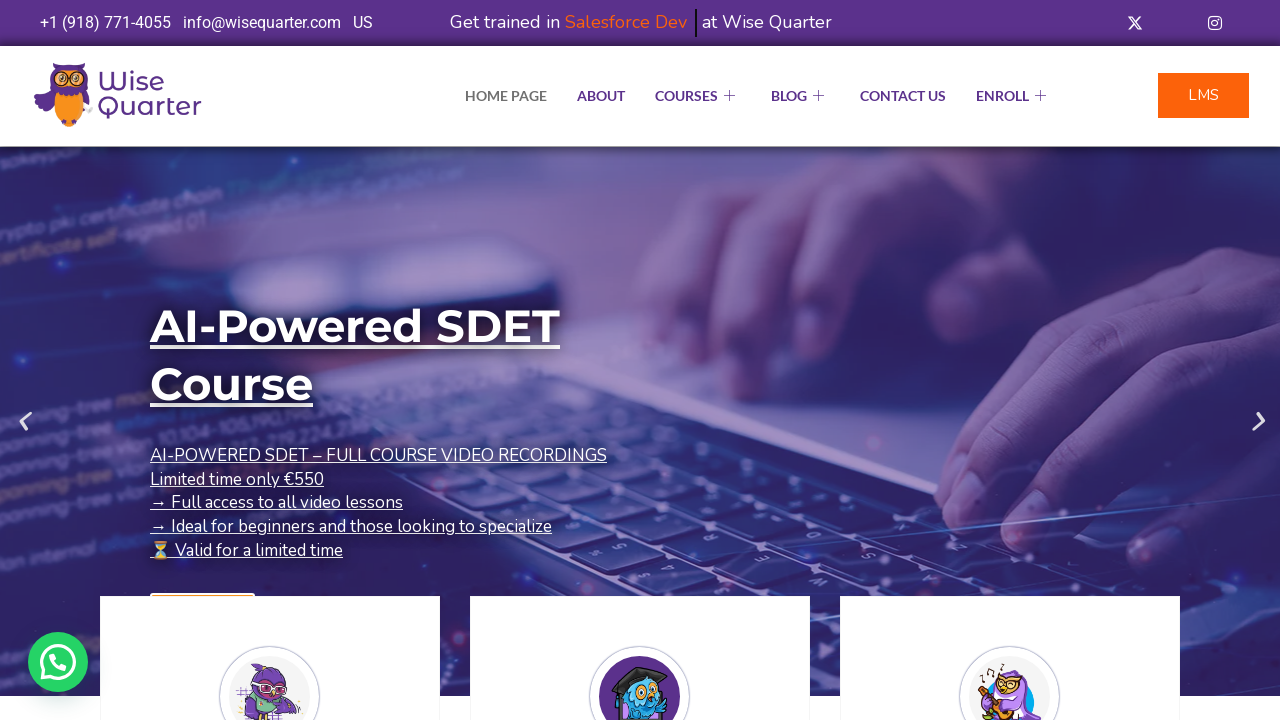

Assertion passed: page title contains 'Wise Quarter'
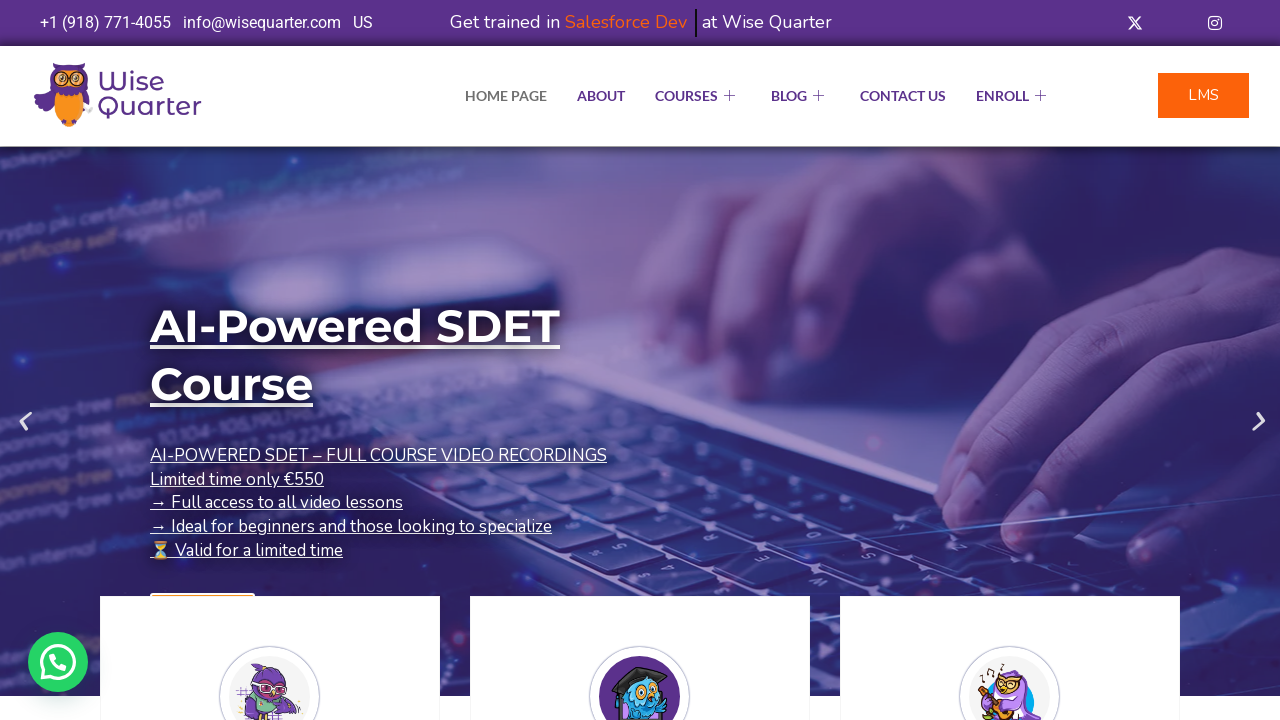

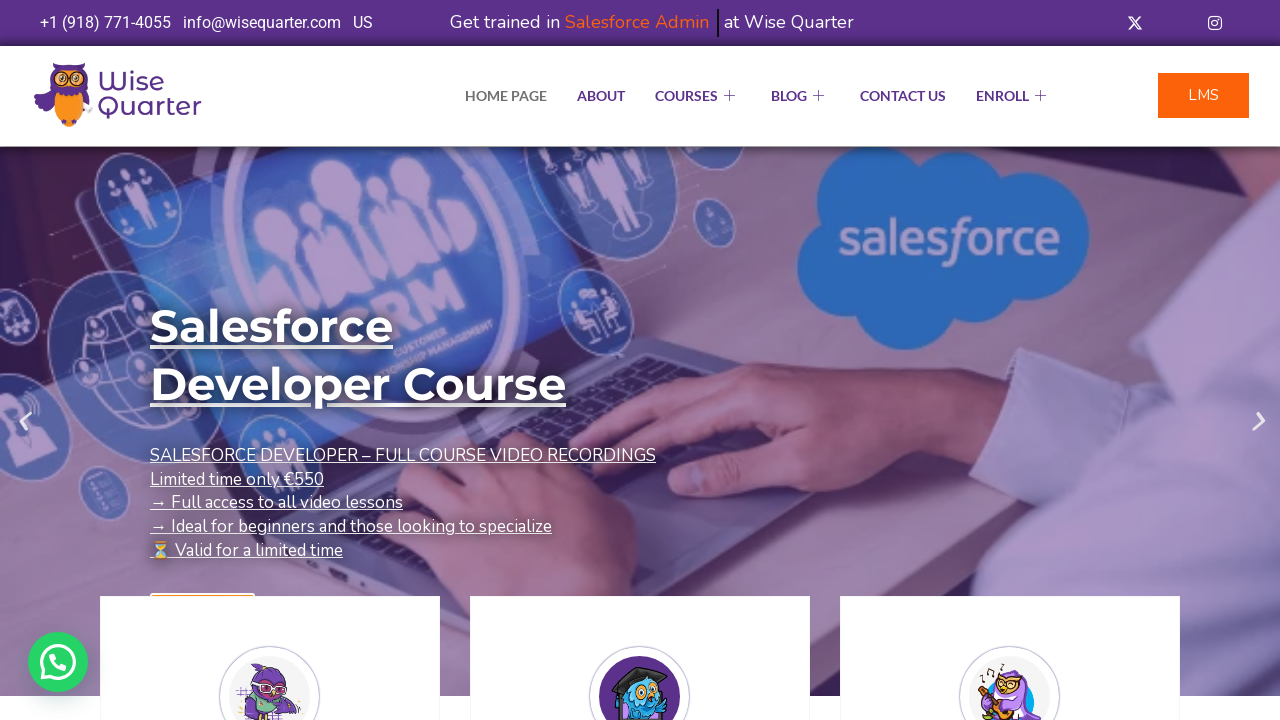